Tests registration form by filling first name, last name, and email fields, then submitting and verifying success message

Starting URL: http://suninjuly.github.io/registration1.html

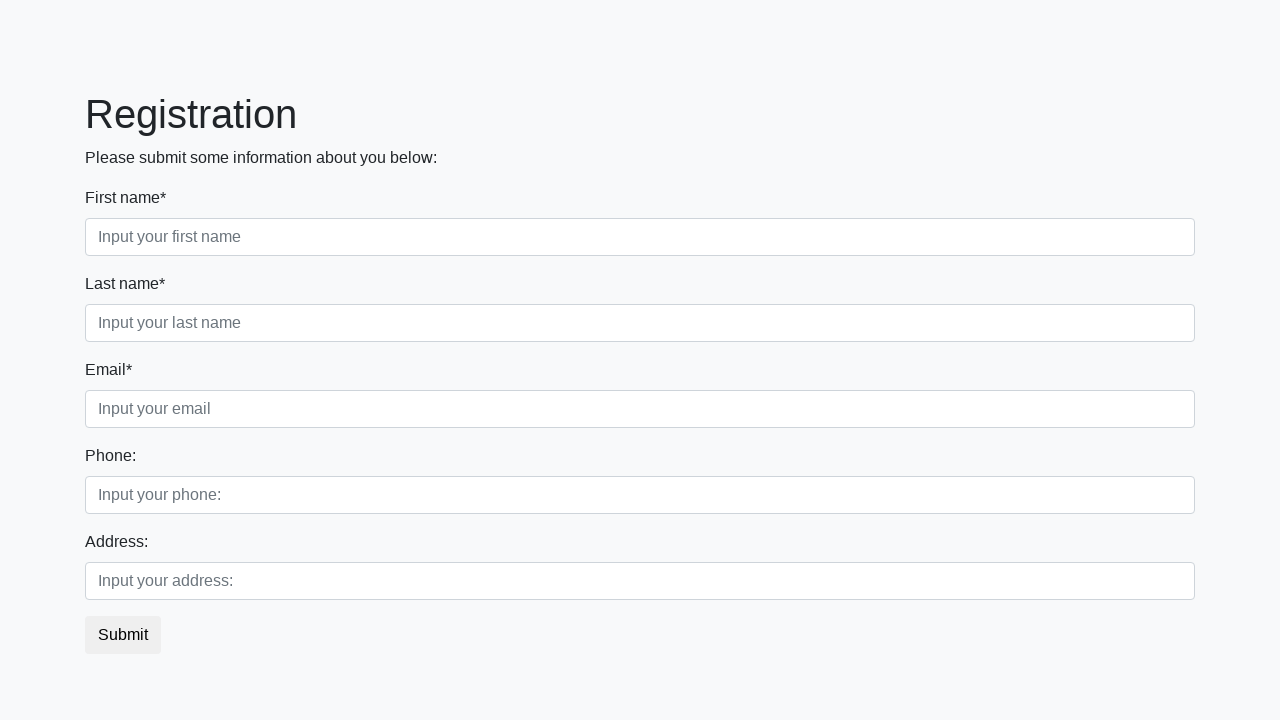

Filled first name field with 'Ivan' on .first_block .first
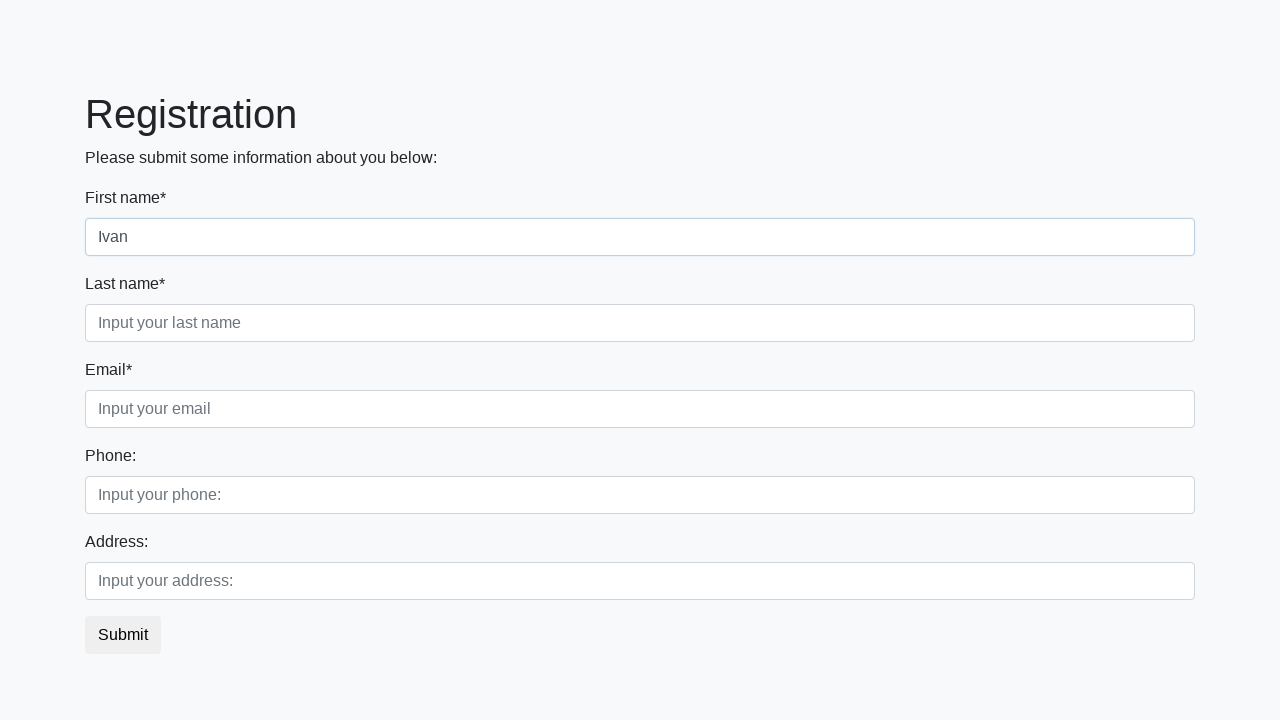

Filled last name field with 'Petrov' on .first_block .second
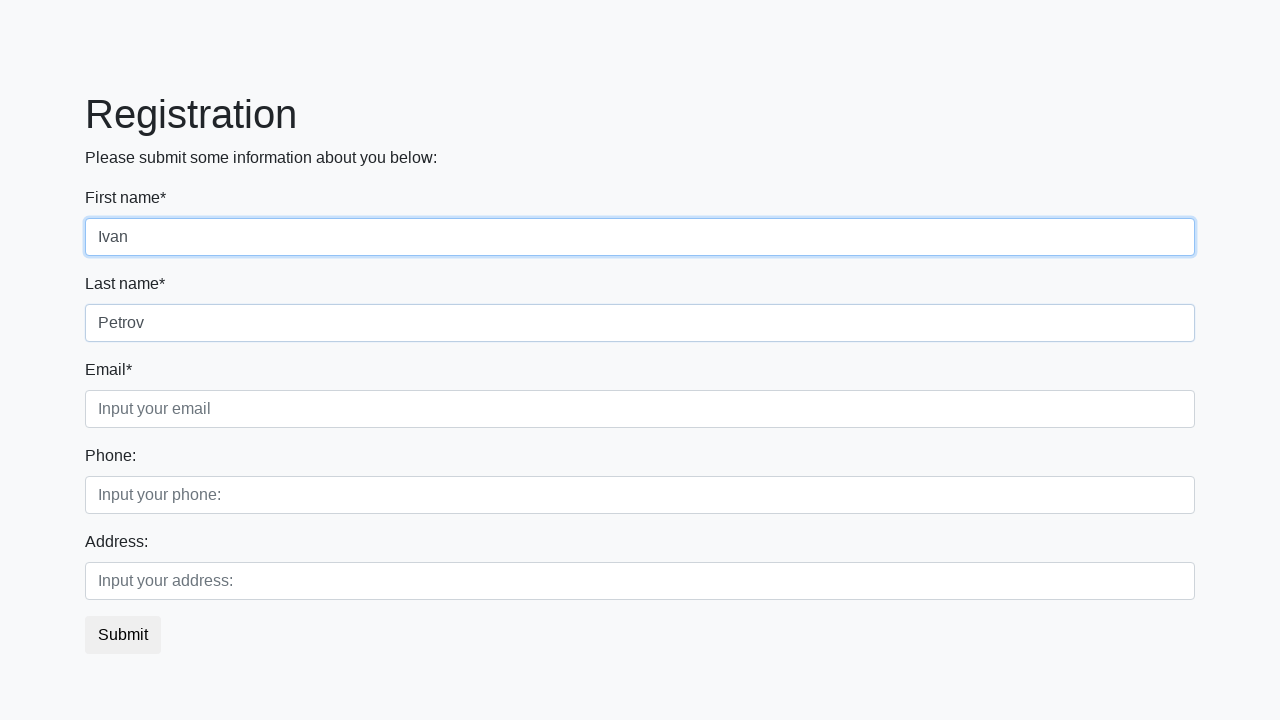

Filled email field with 'test@example.com' on .first_block .third
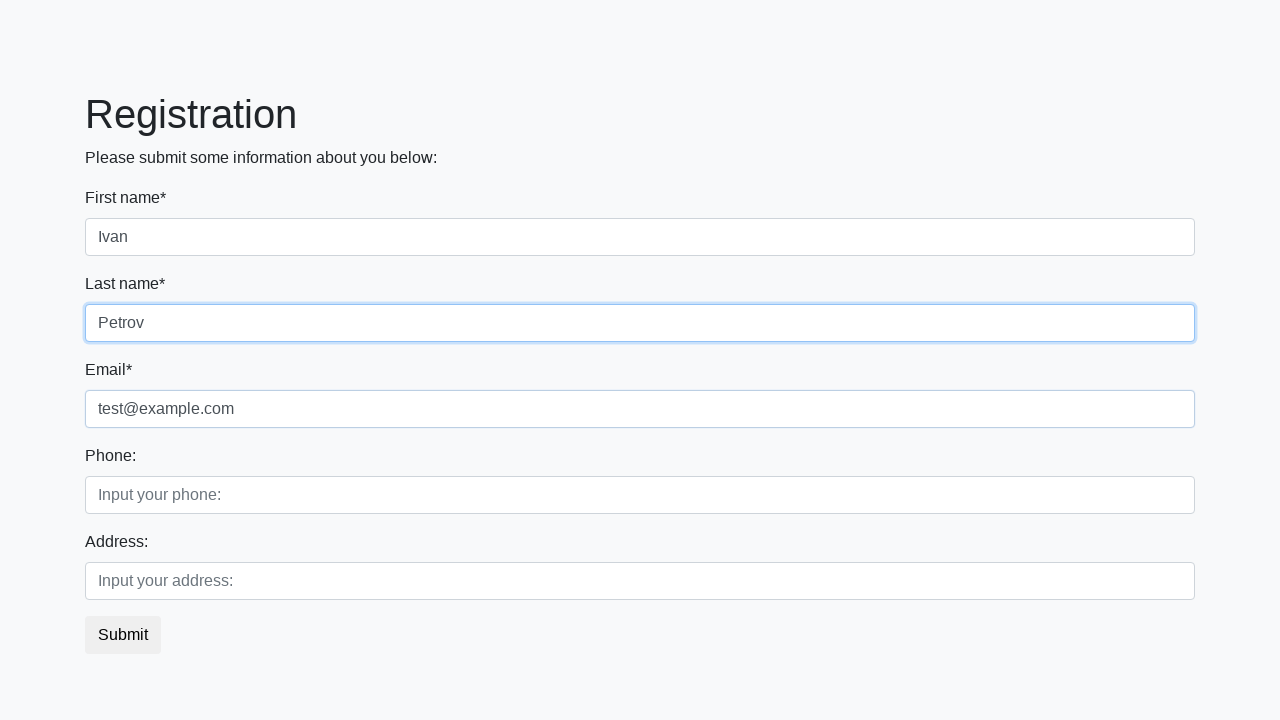

Clicked registration submit button at (123, 635) on button.btn
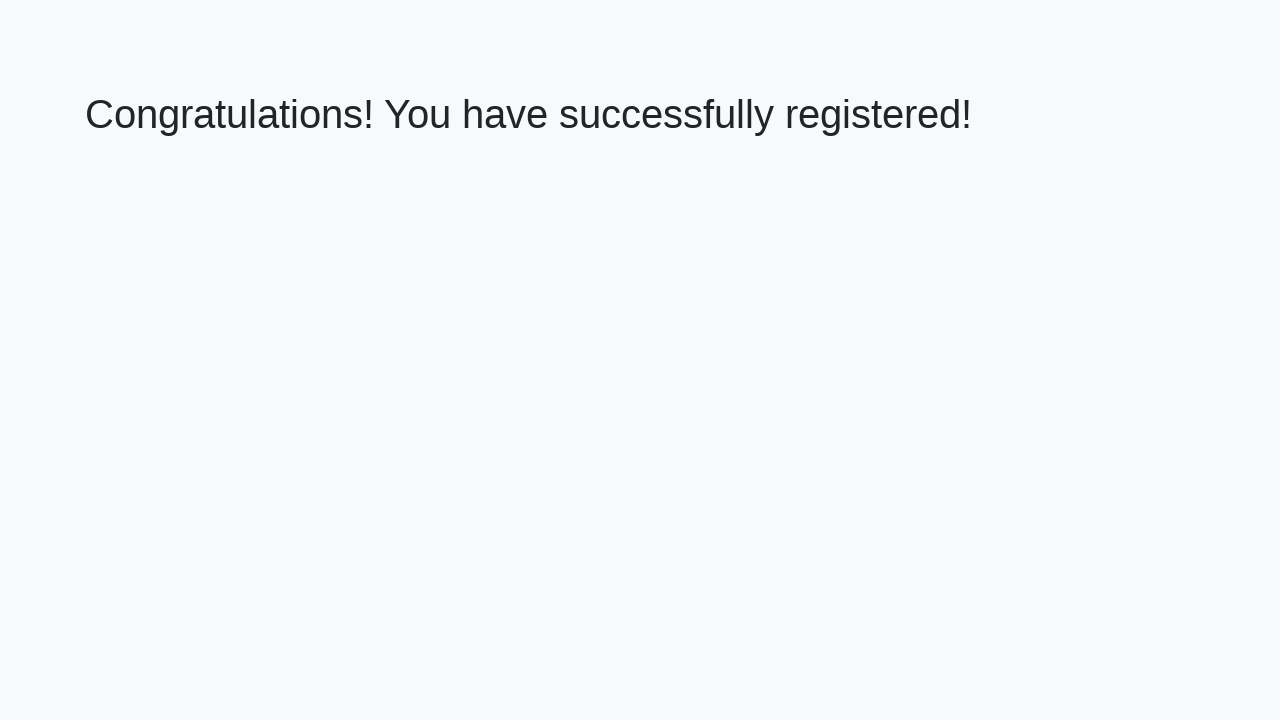

Success message (h1) element loaded
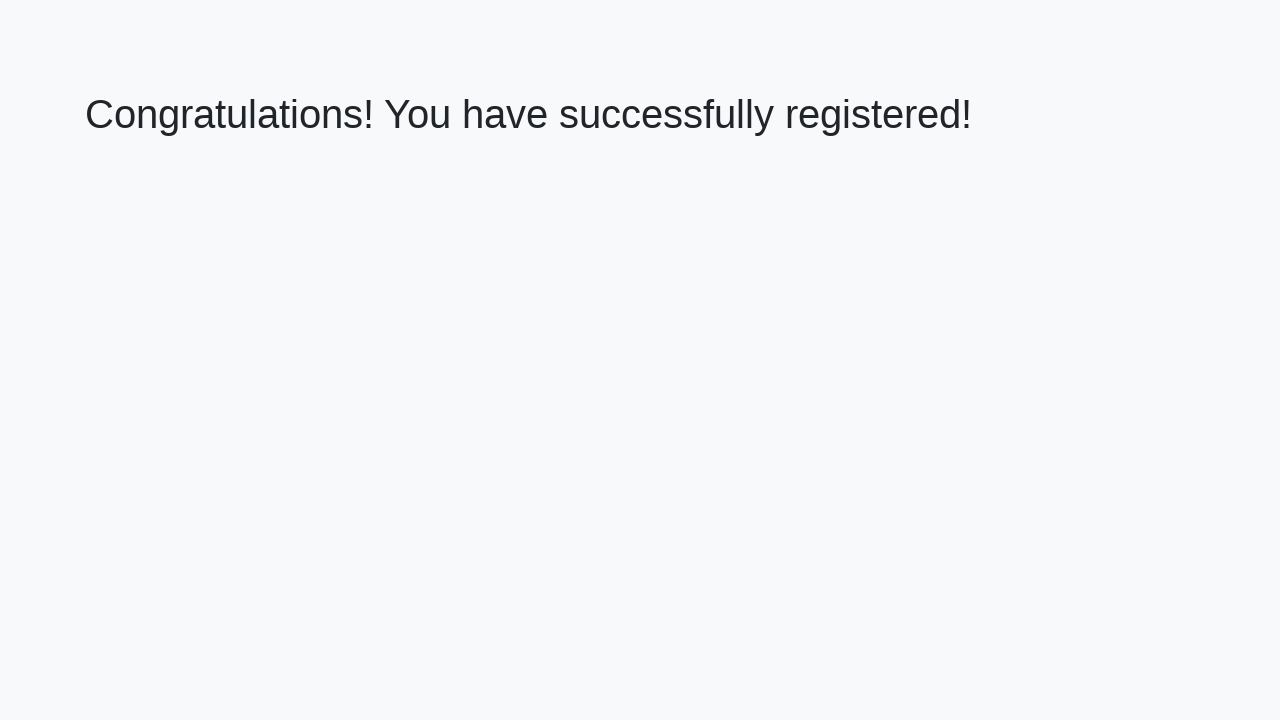

Retrieved success message text: 'Congratulations! You have successfully registered!'
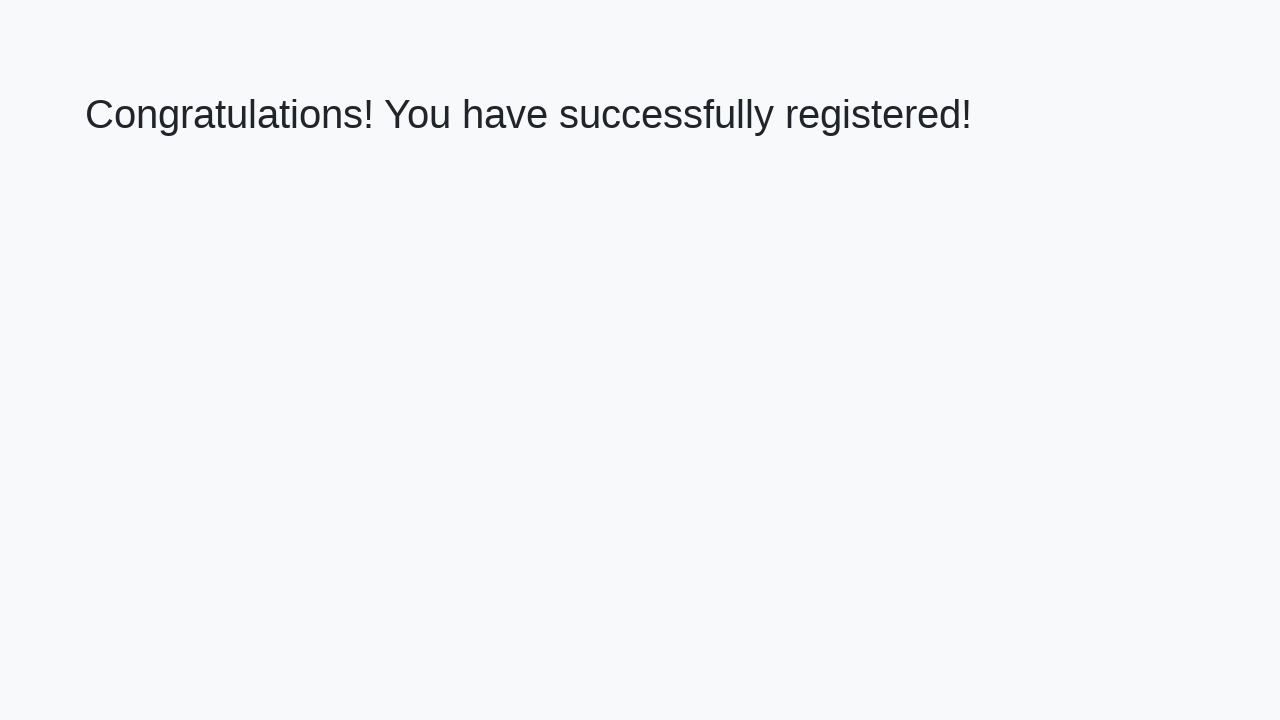

Verified success message matches expected text
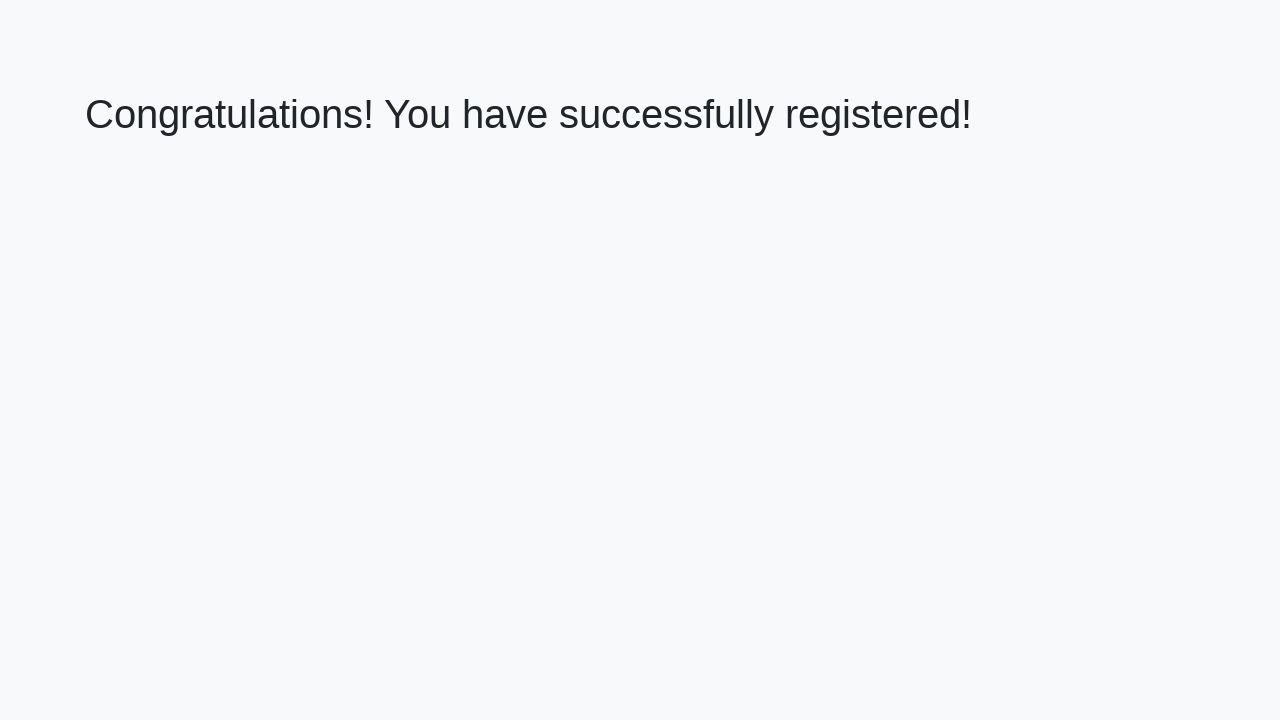

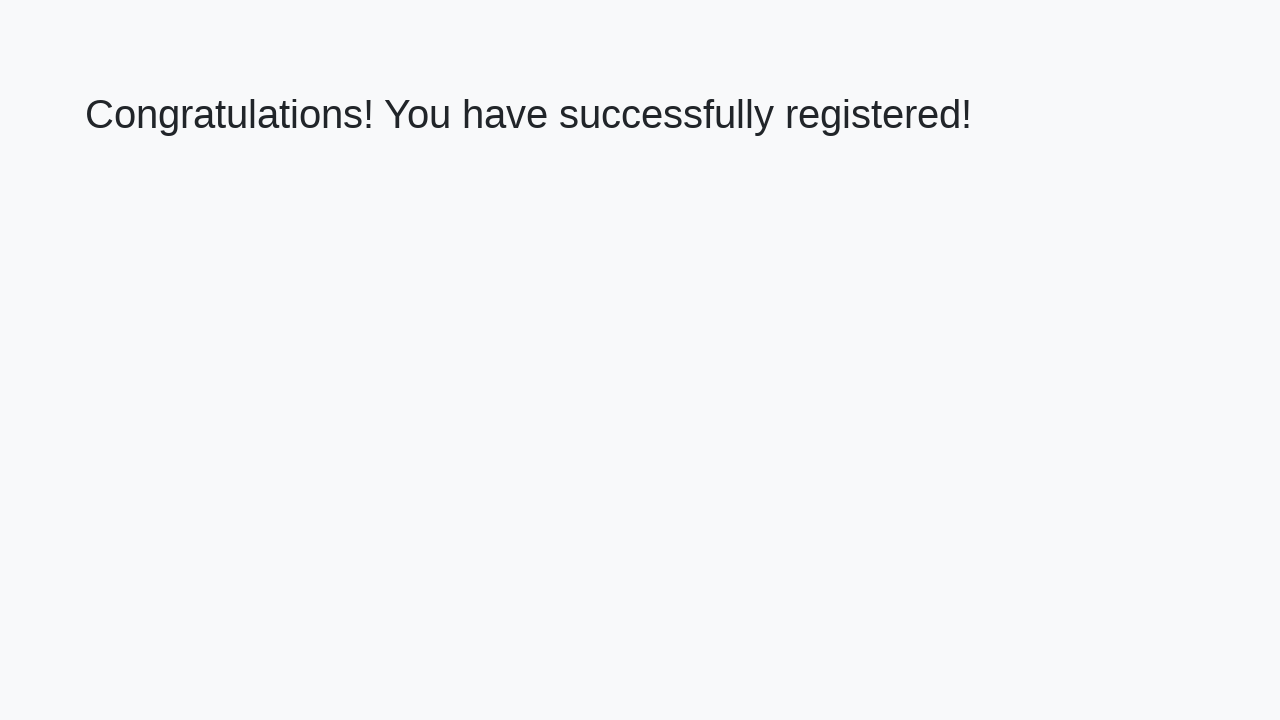